Tests interaction with a dynamically appearing button that becomes visible after a delay on the page

Starting URL: https://demoqa.com/dynamic-properties

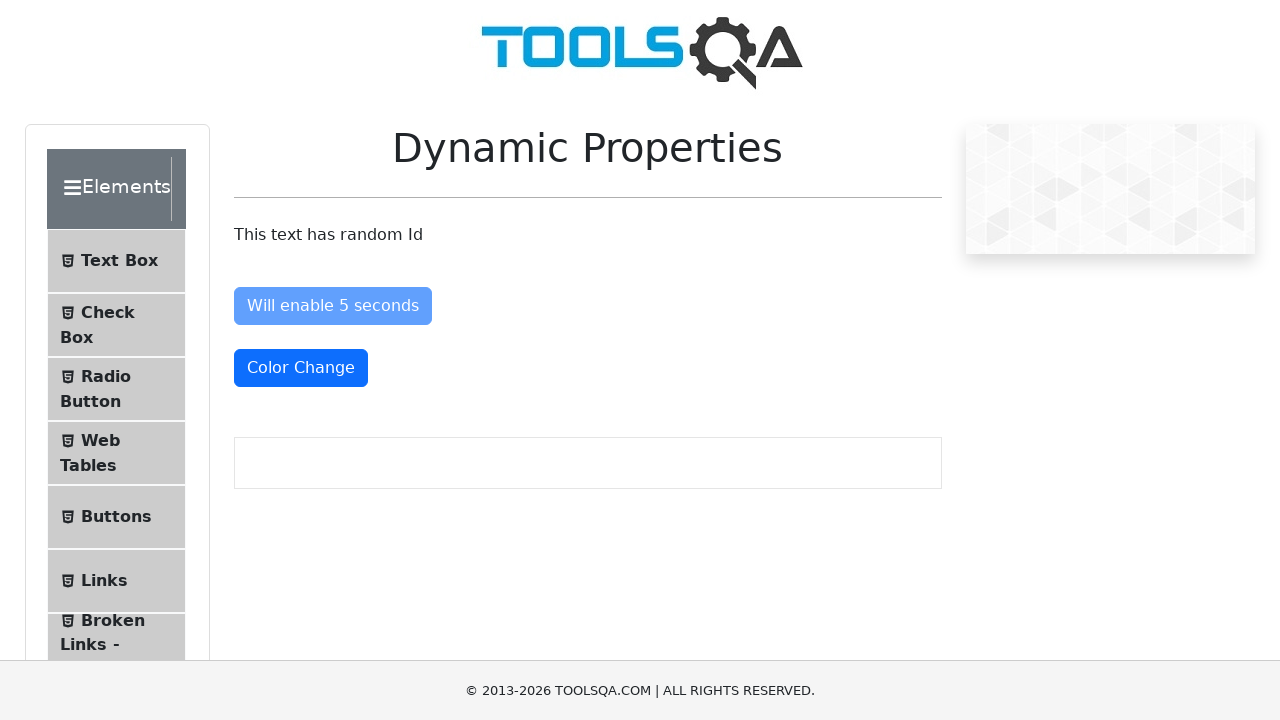

Waited for dynamically appearing button to become visible after delay
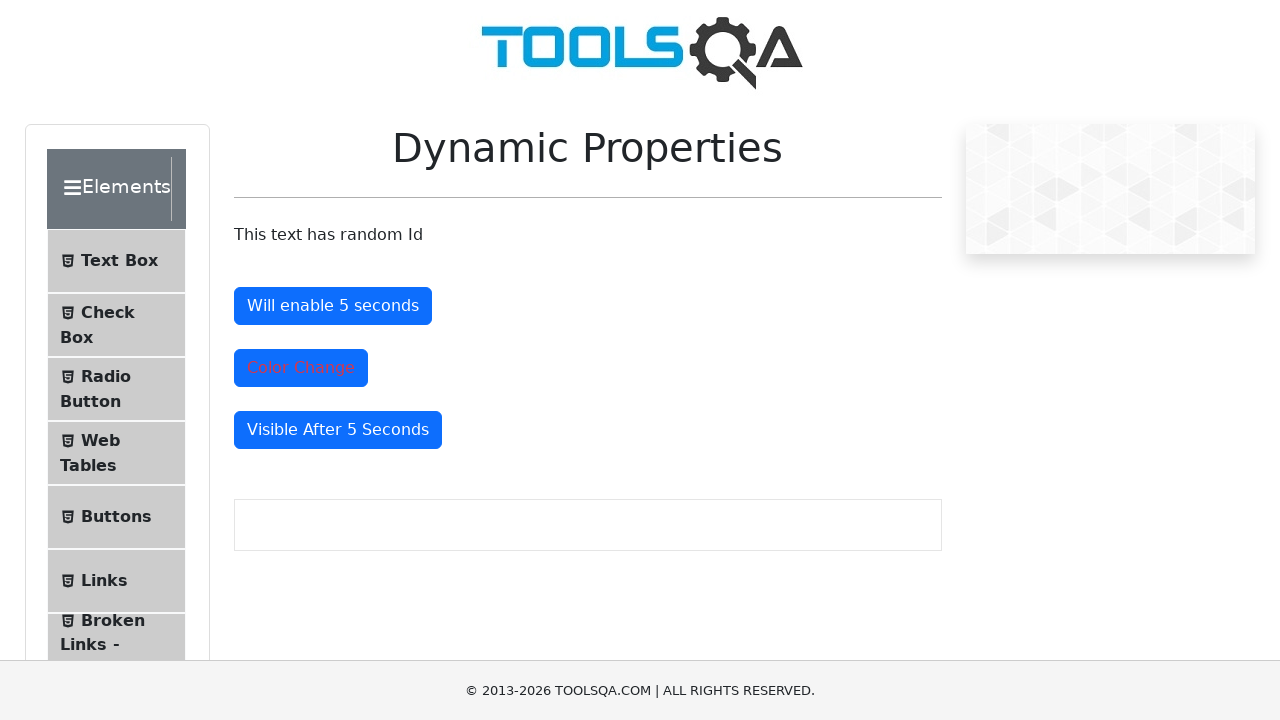

Scrolled button into viewport
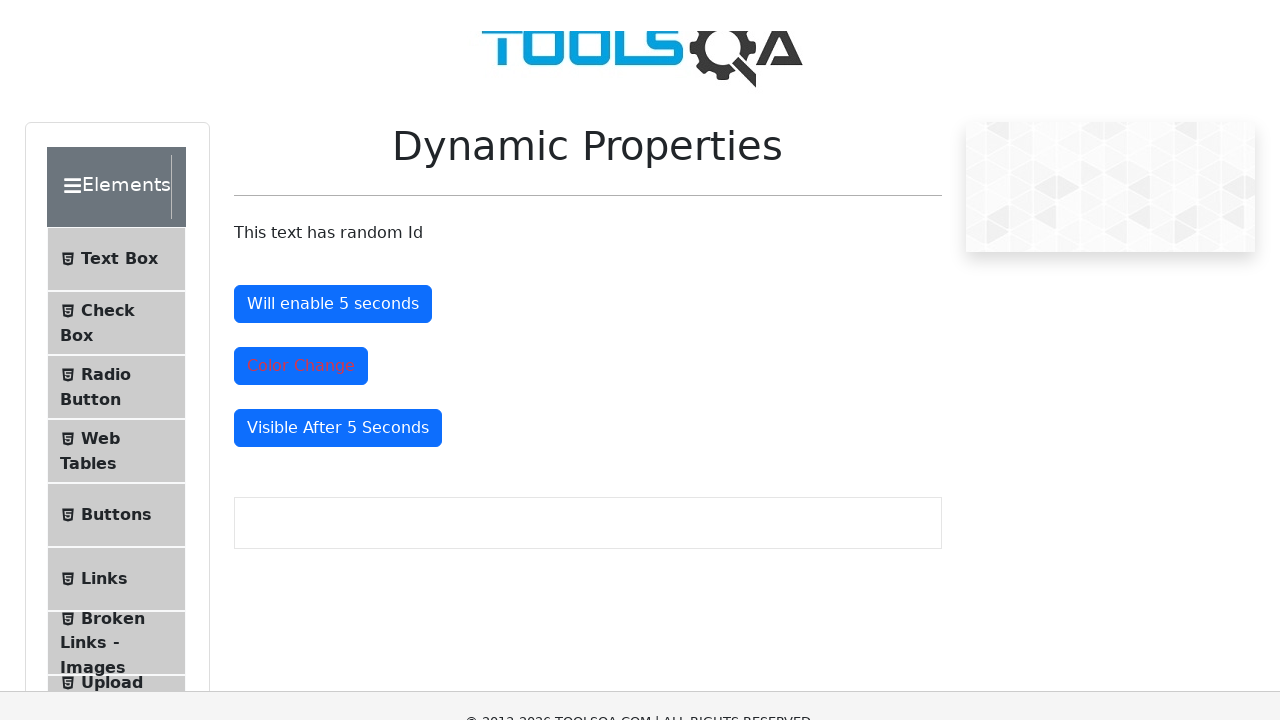

Clicked the dynamically appearing button at (338, 19) on #visibleAfter
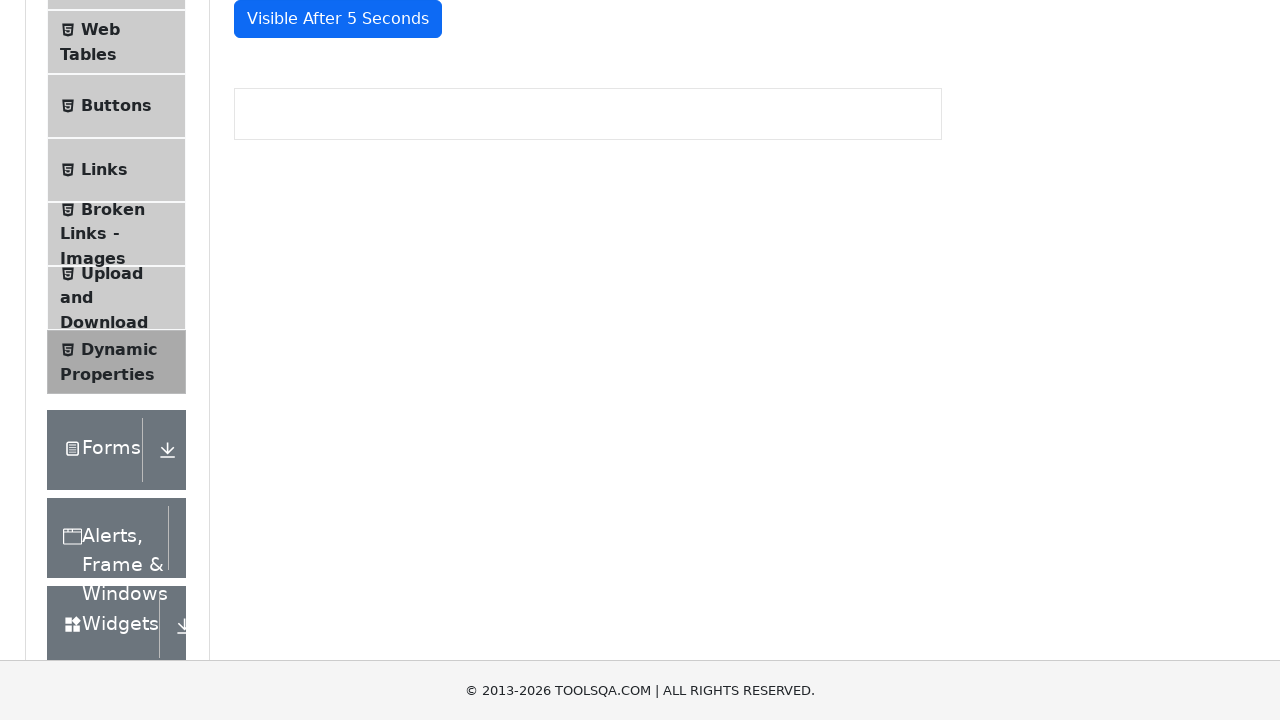

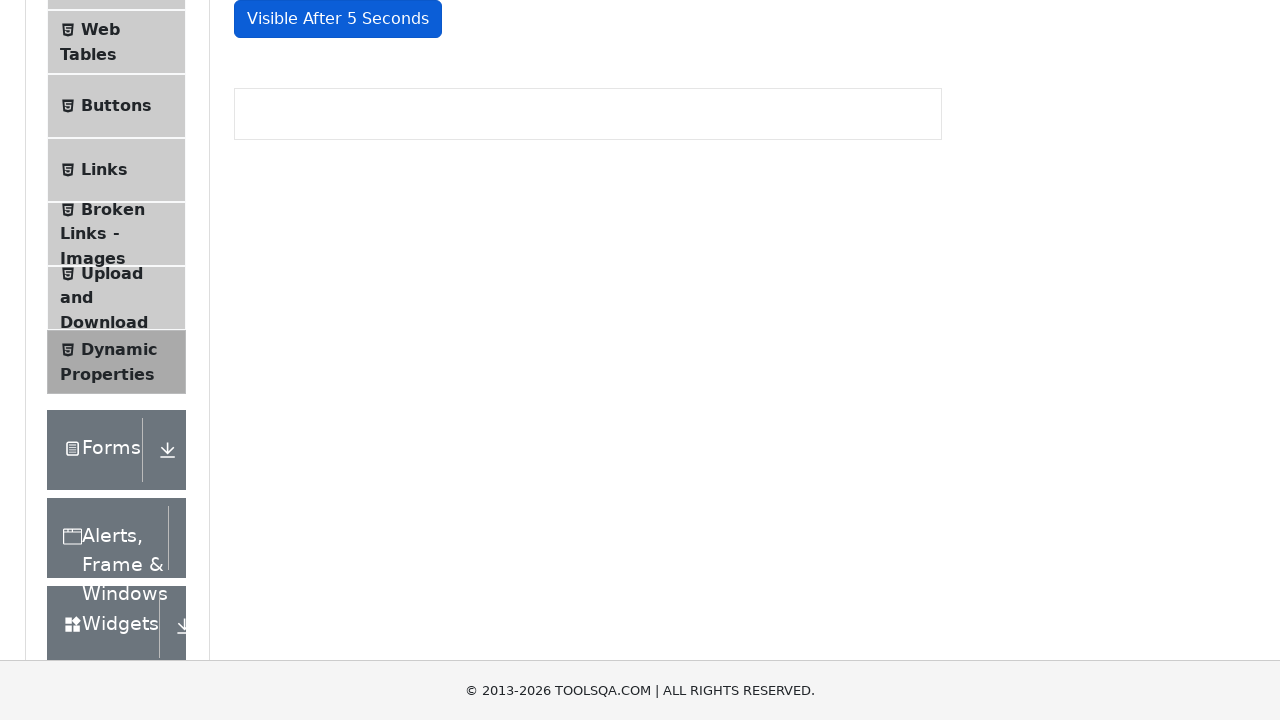